Tests multi-select dropdown functionality by selecting multiple options, verifying selections, deselecting options, and interacting with the dropdown element on Selenium's form test page.

Starting URL: https://www.selenium.dev/selenium/web/formPage.html

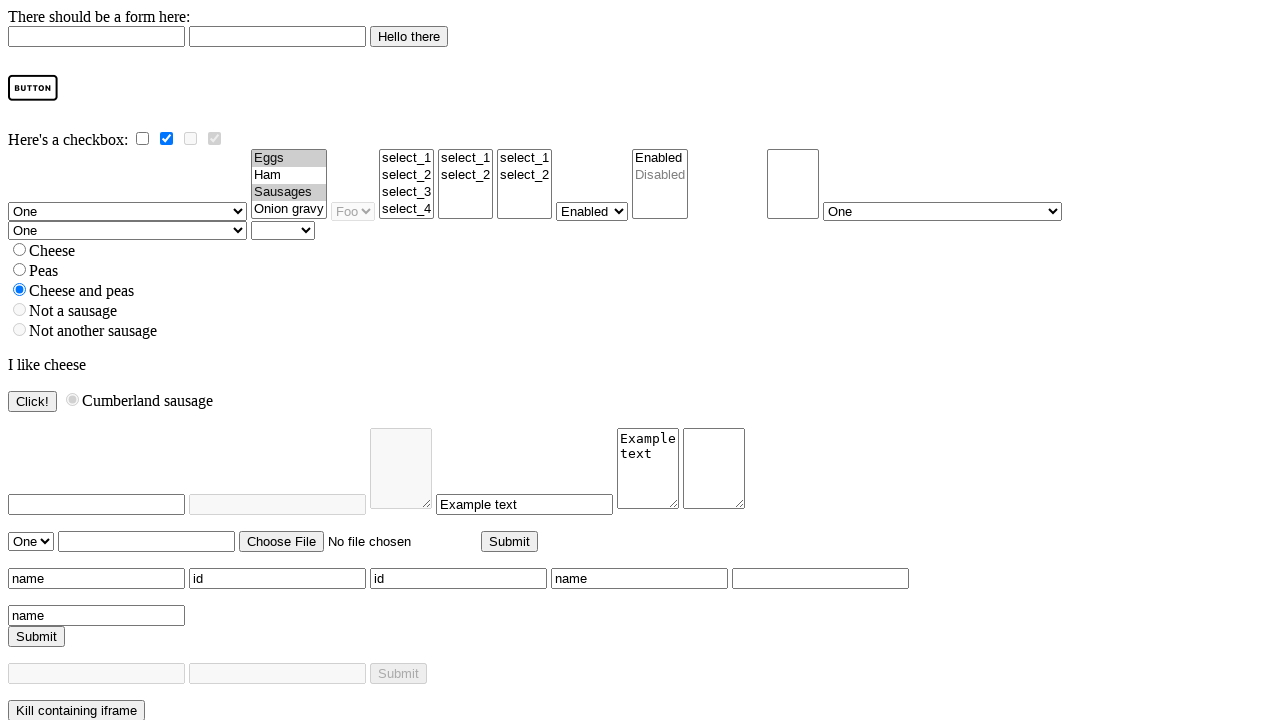

Located multi-select dropdown element
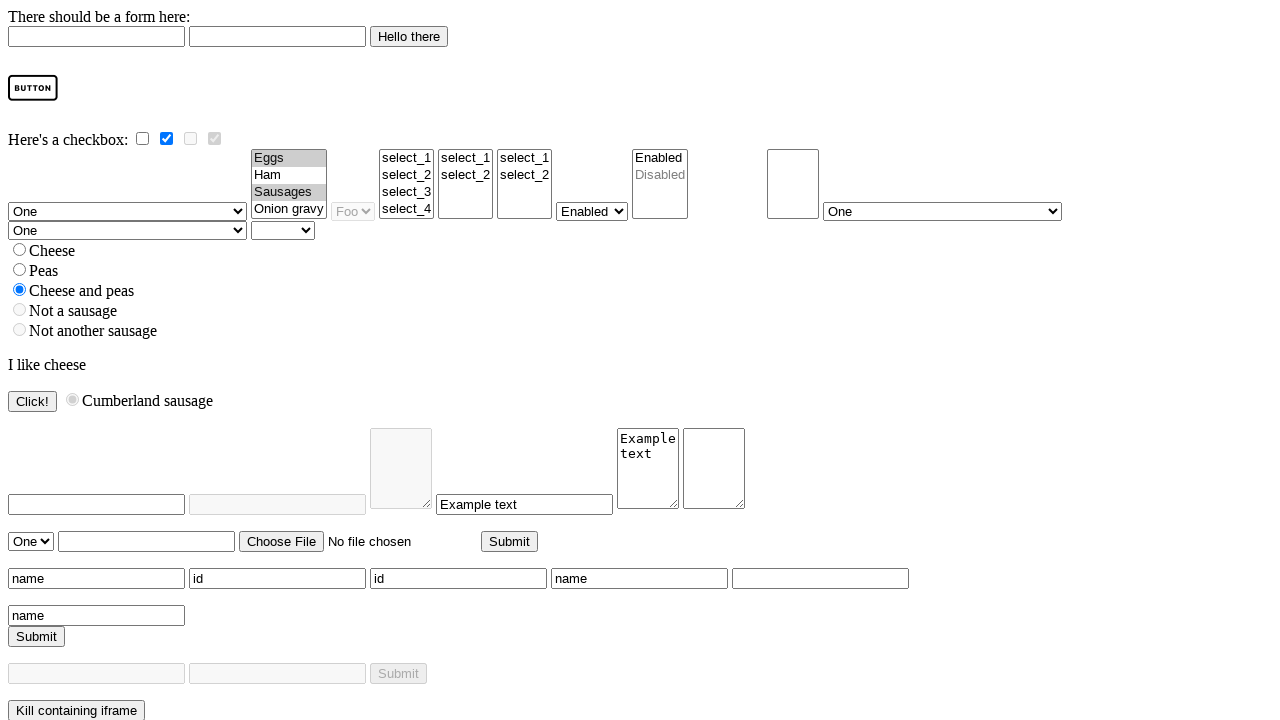

Dropdown element became visible
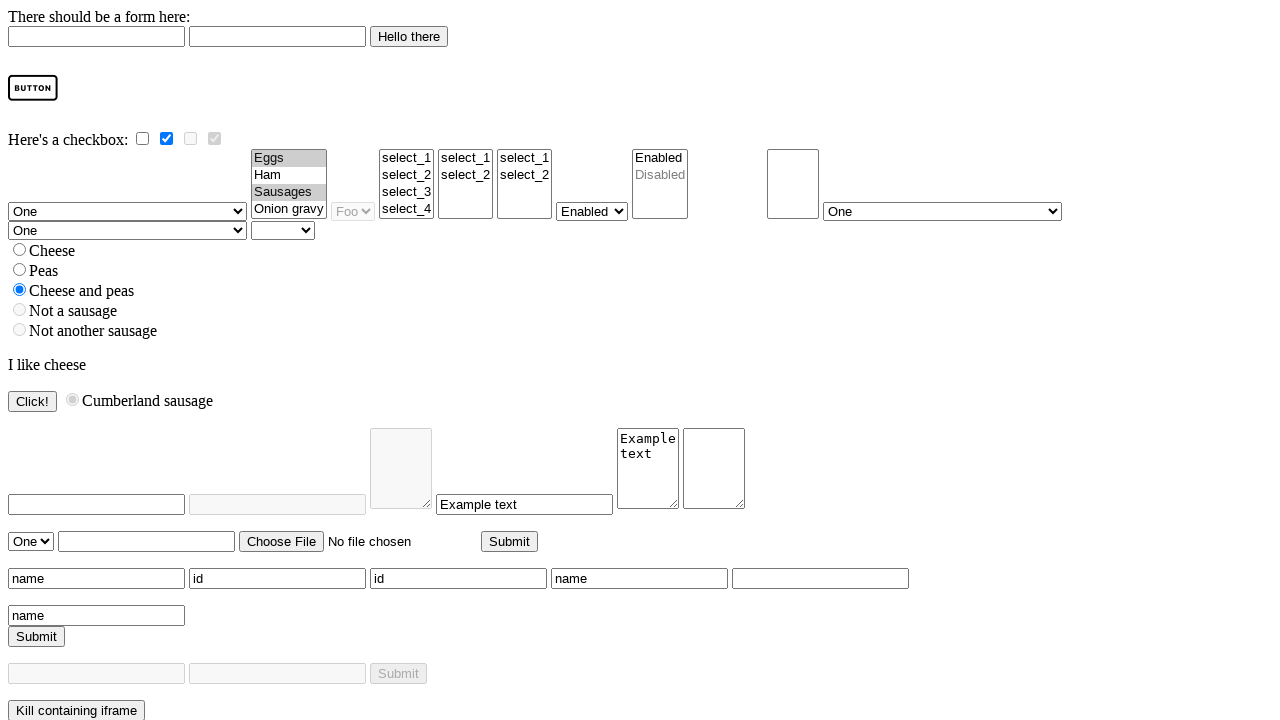

Retrieved all options from dropdown
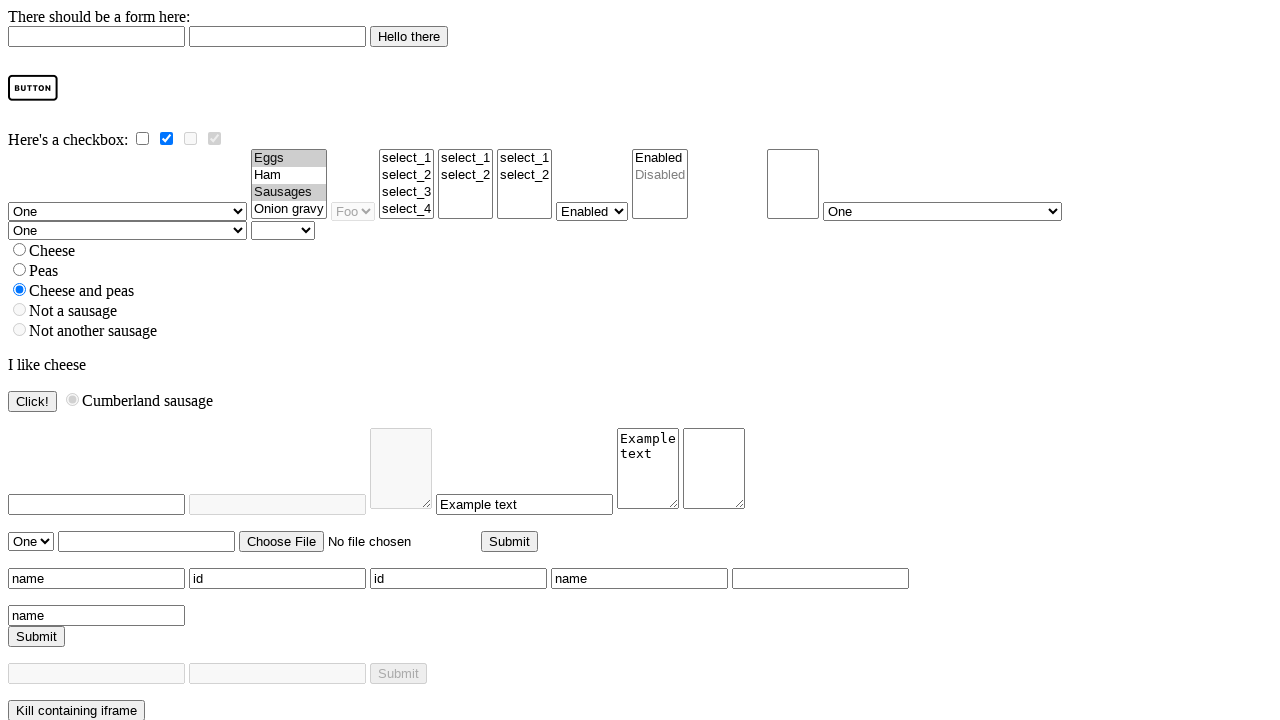

Read option text: 'Eggs'
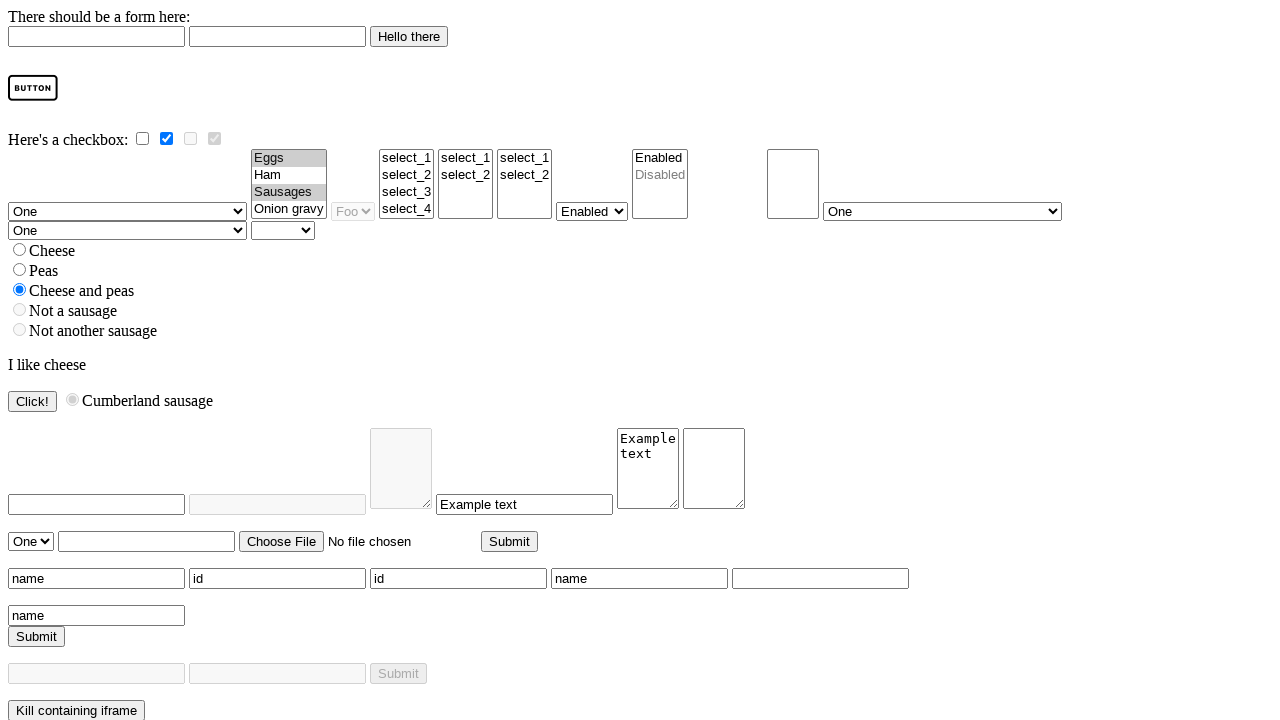

Read option text: 'Ham'
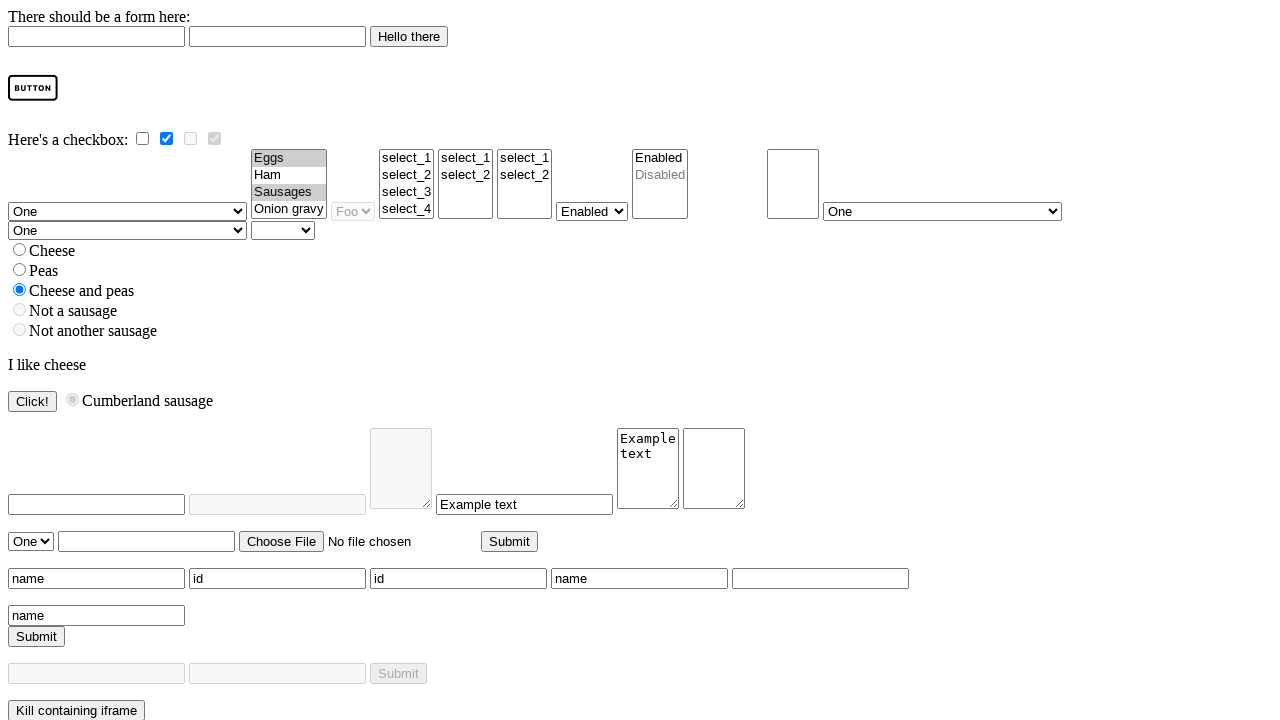

Read option text: 'Sausages'
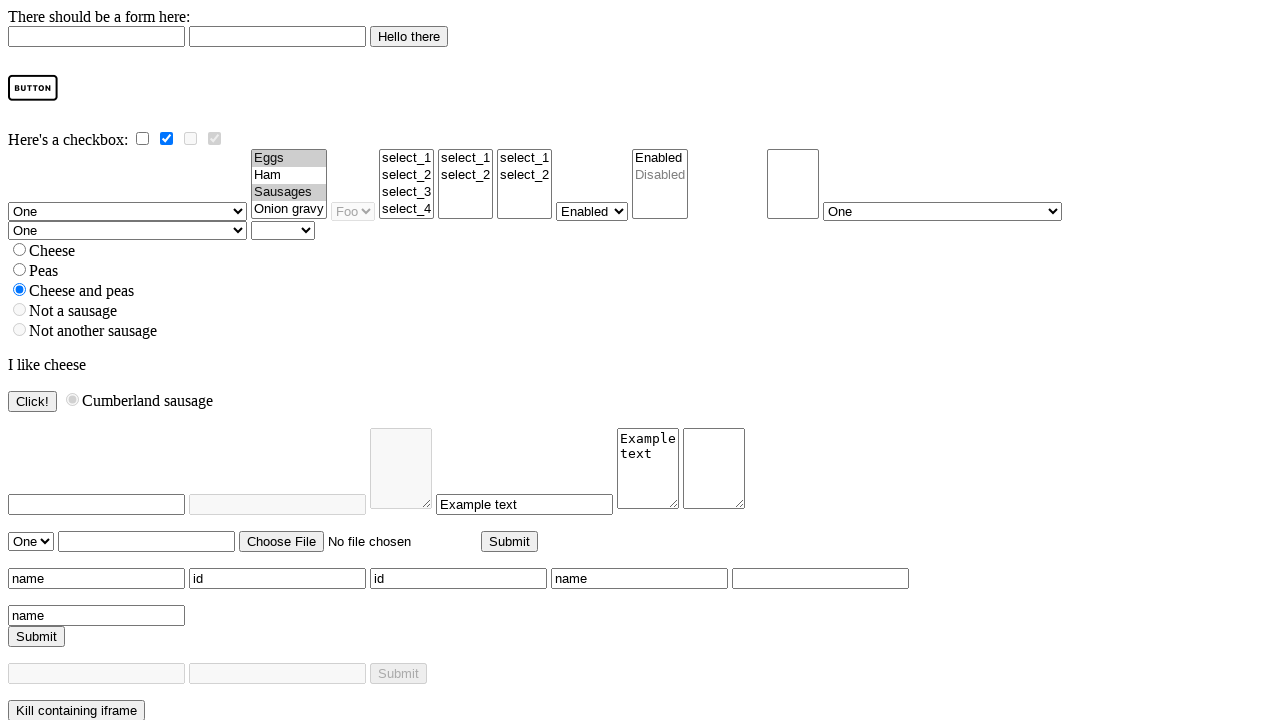

Read option text: 'Onion gravy'
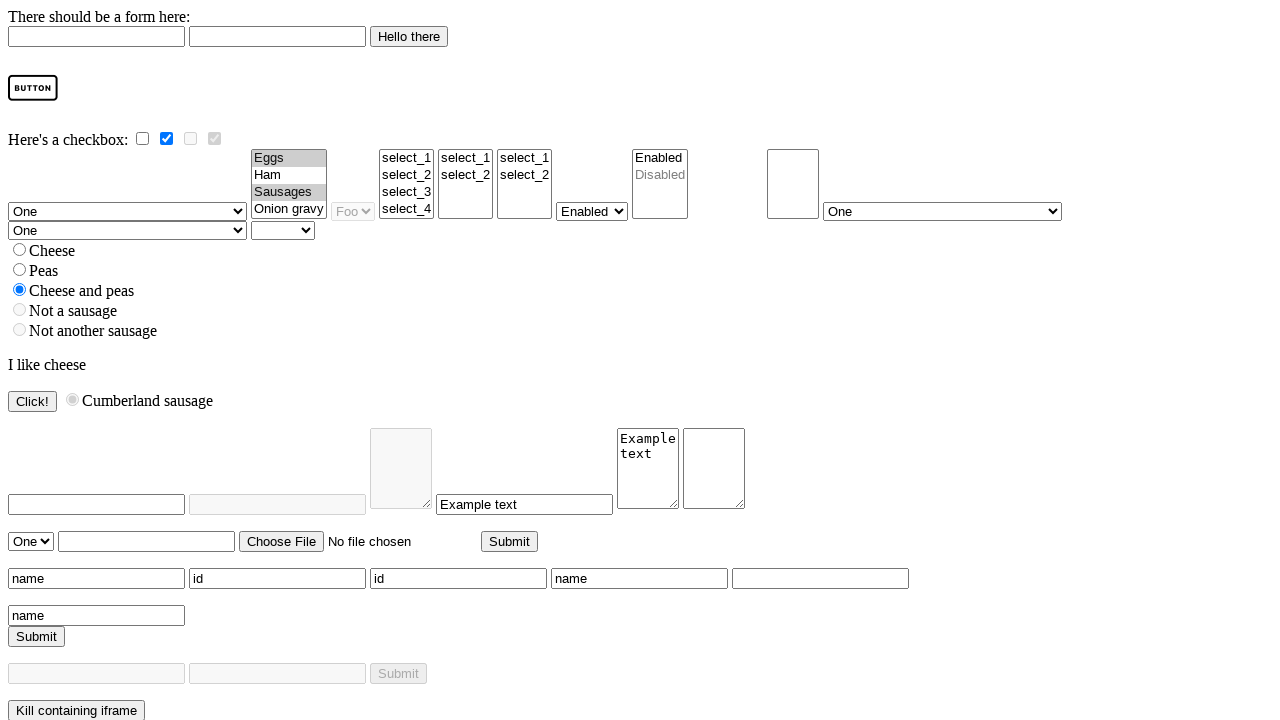

Selected 'Eggs' option from dropdown on select#multi
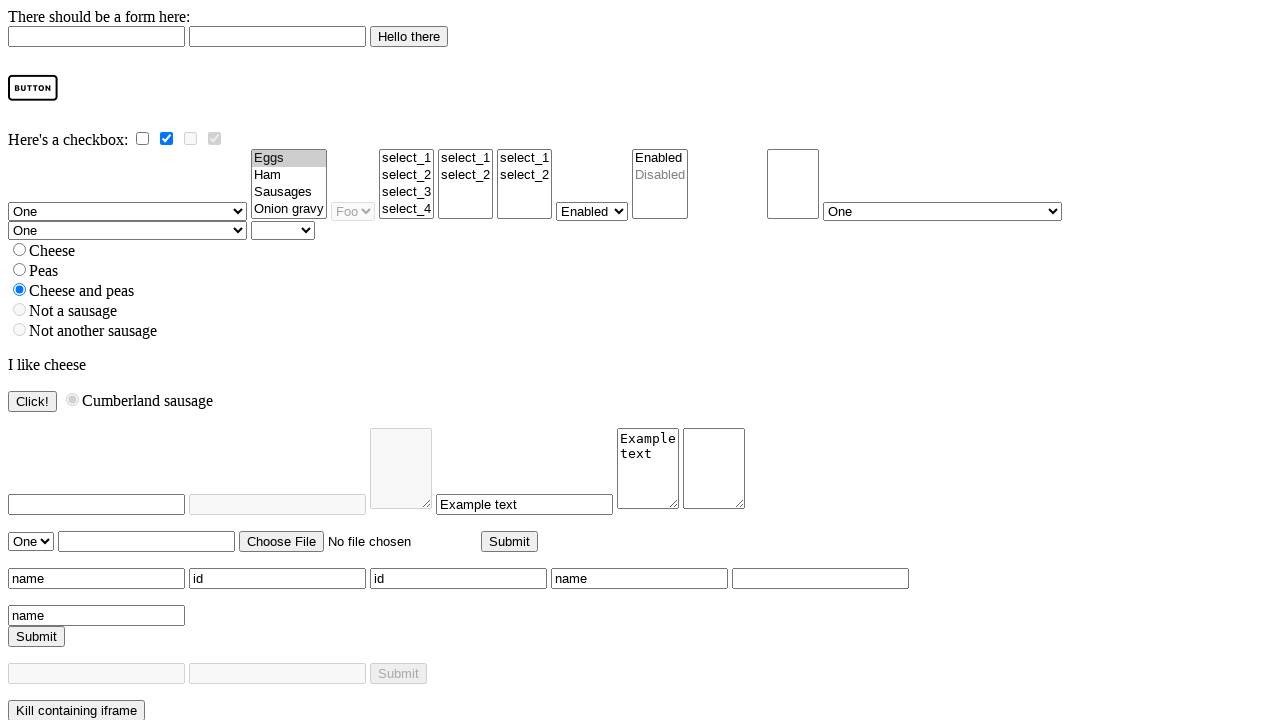

Selected multiple options: 'Eggs' and 'Onion gravy' on select#multi
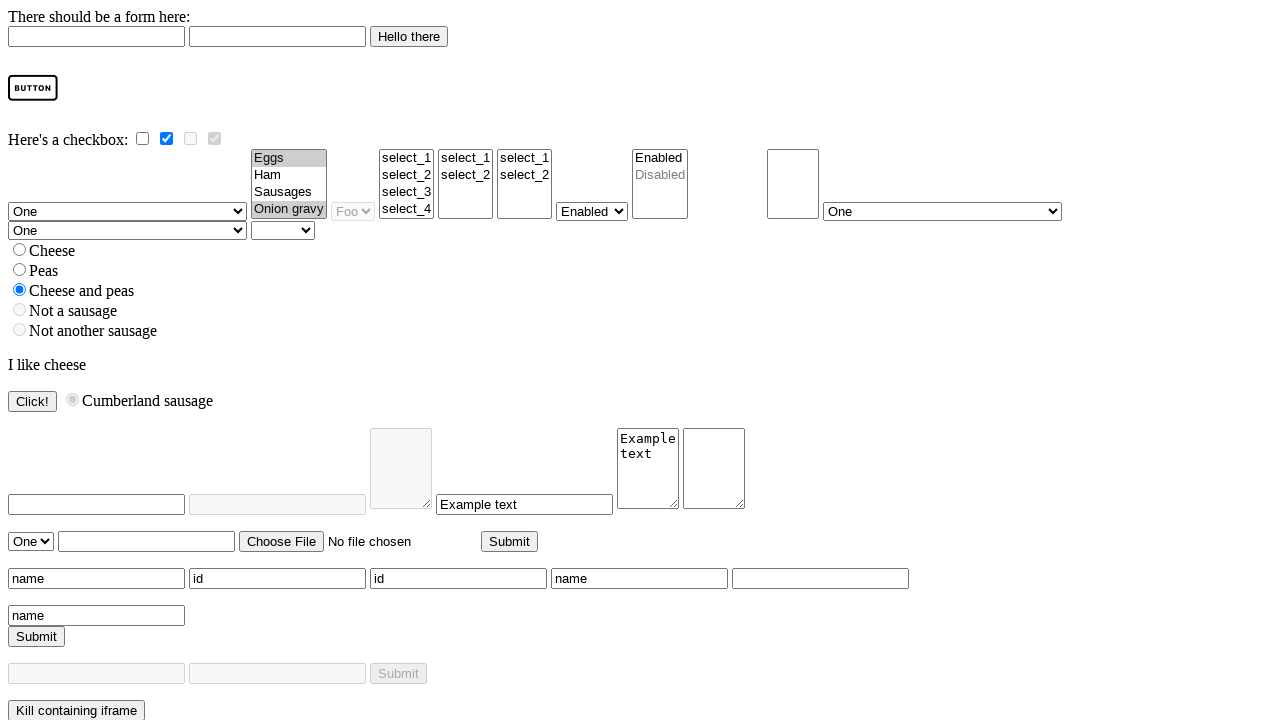

Deselected 'Eggs', kept 'Onion gravy' selected on select#multi
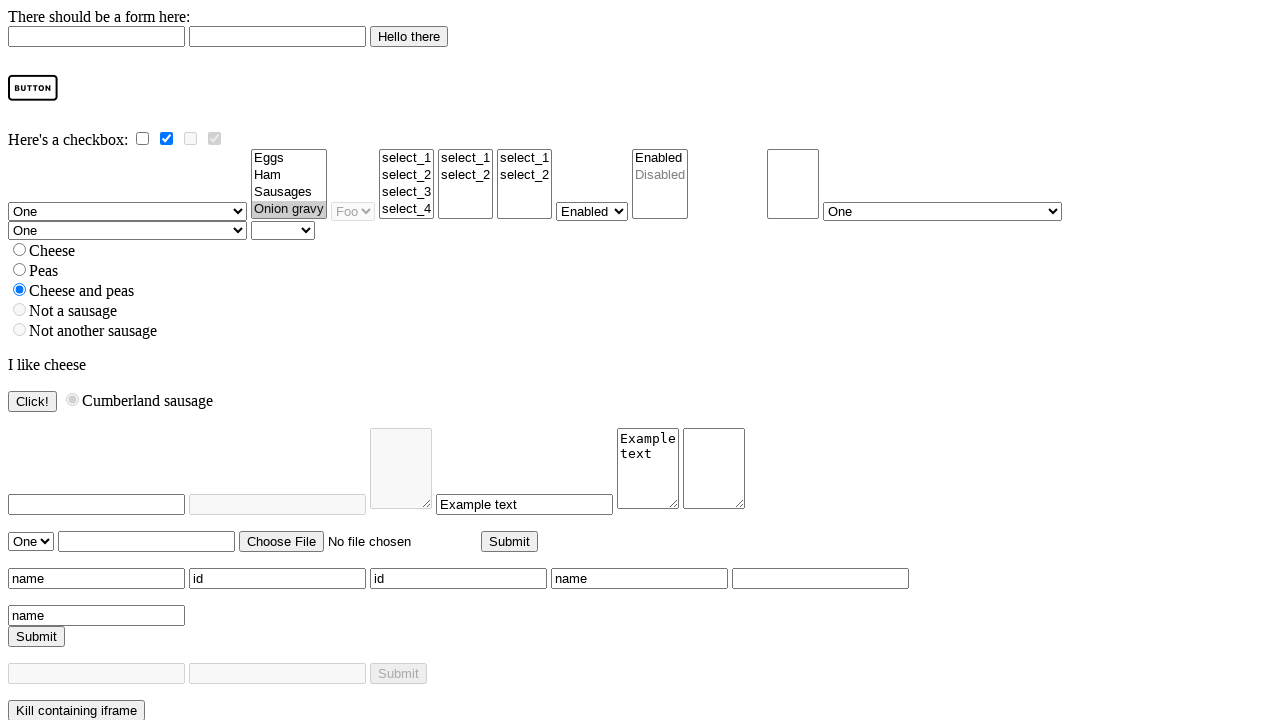

Deselected all options from dropdown on select#multi
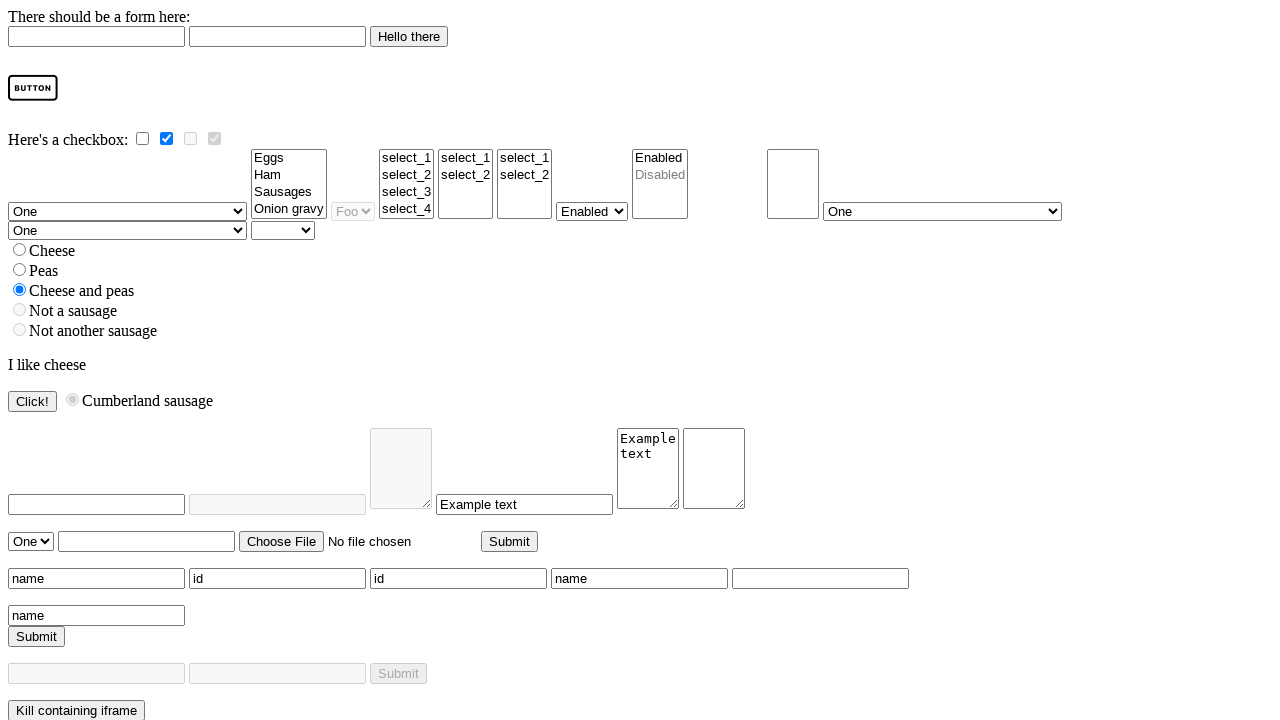

Waited 500ms to verify dropdown state after deselecting all
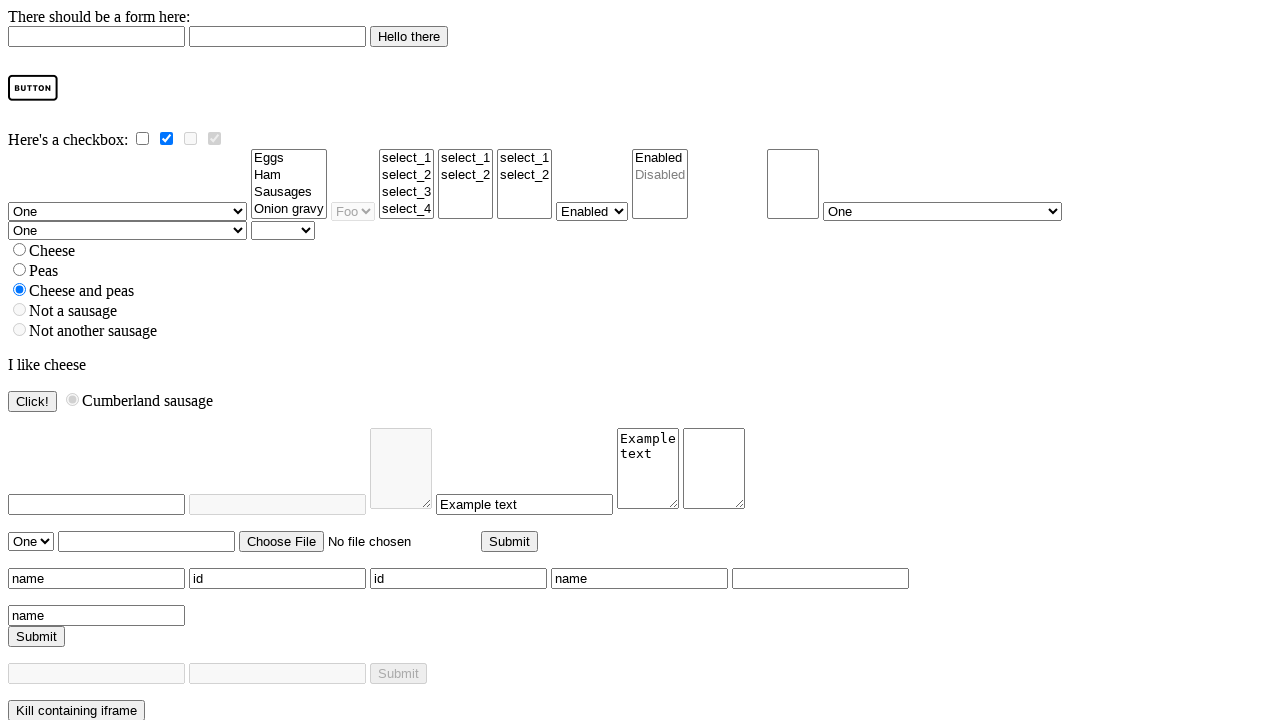

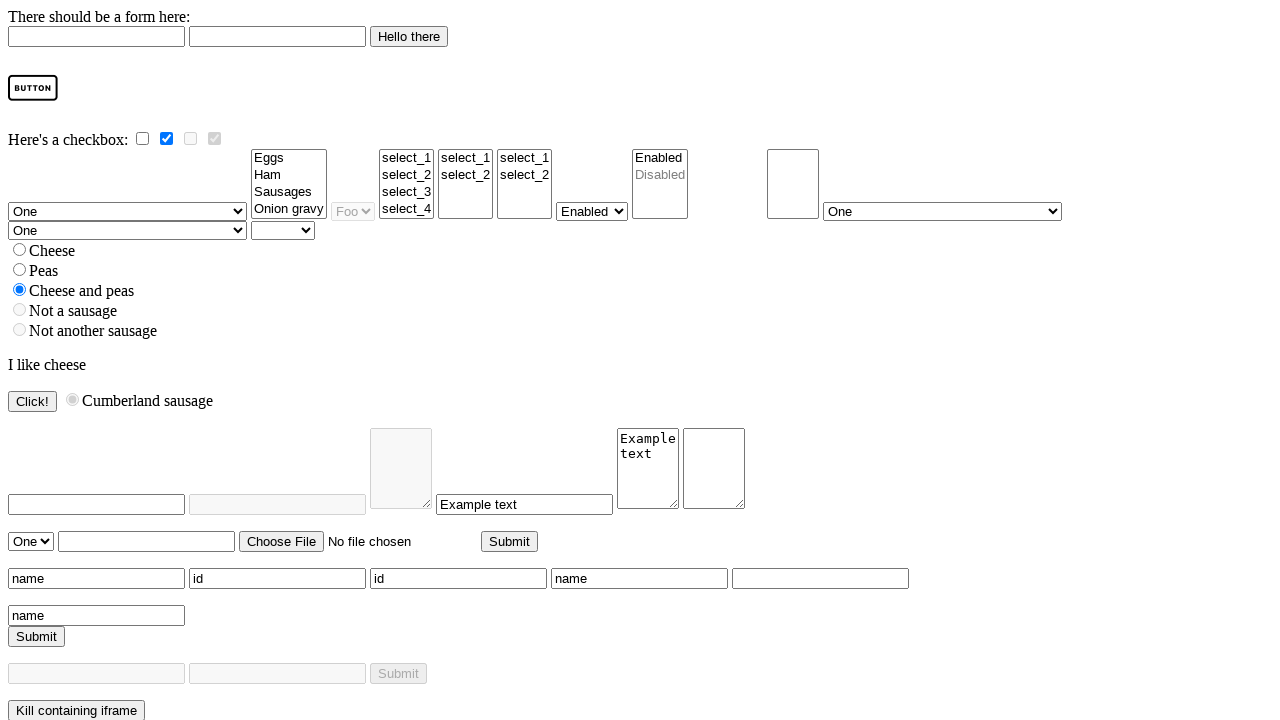